Tests cookie management by navigating to a website, retrieving cookies, and then re-applying them in a new browser session

Starting URL: https://www.kxdao.net

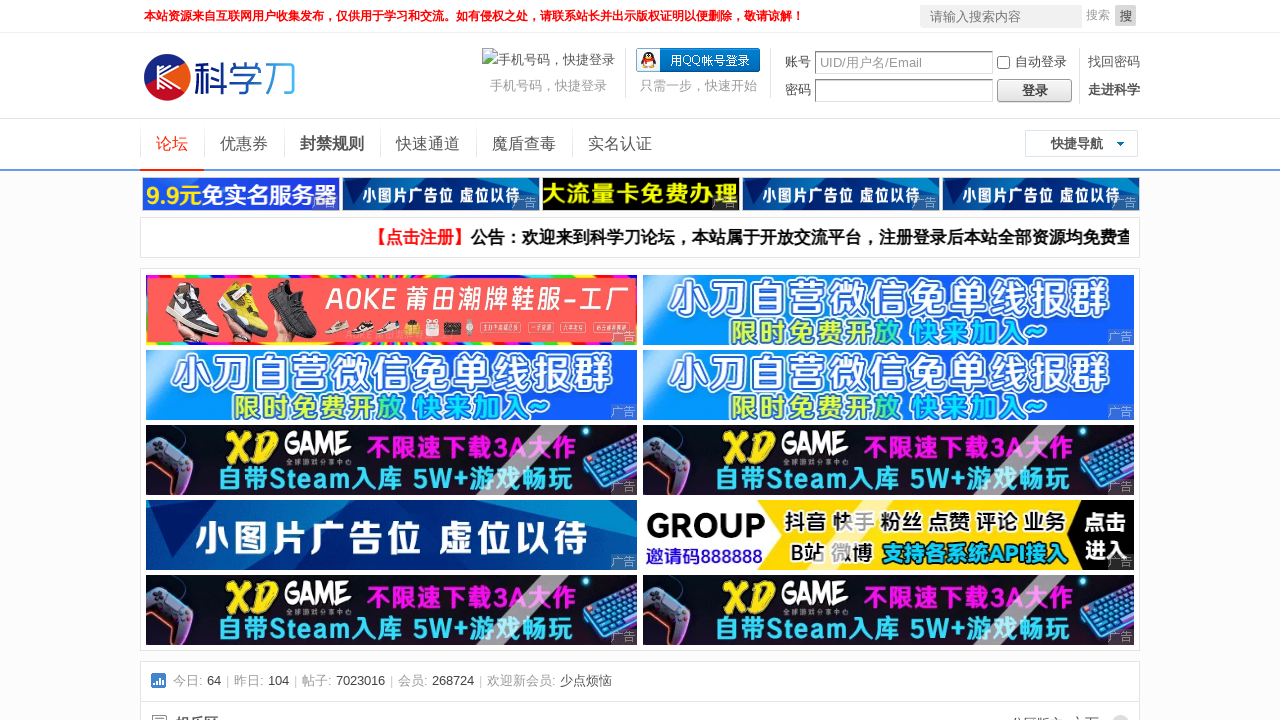

Retrieved cookies from current context
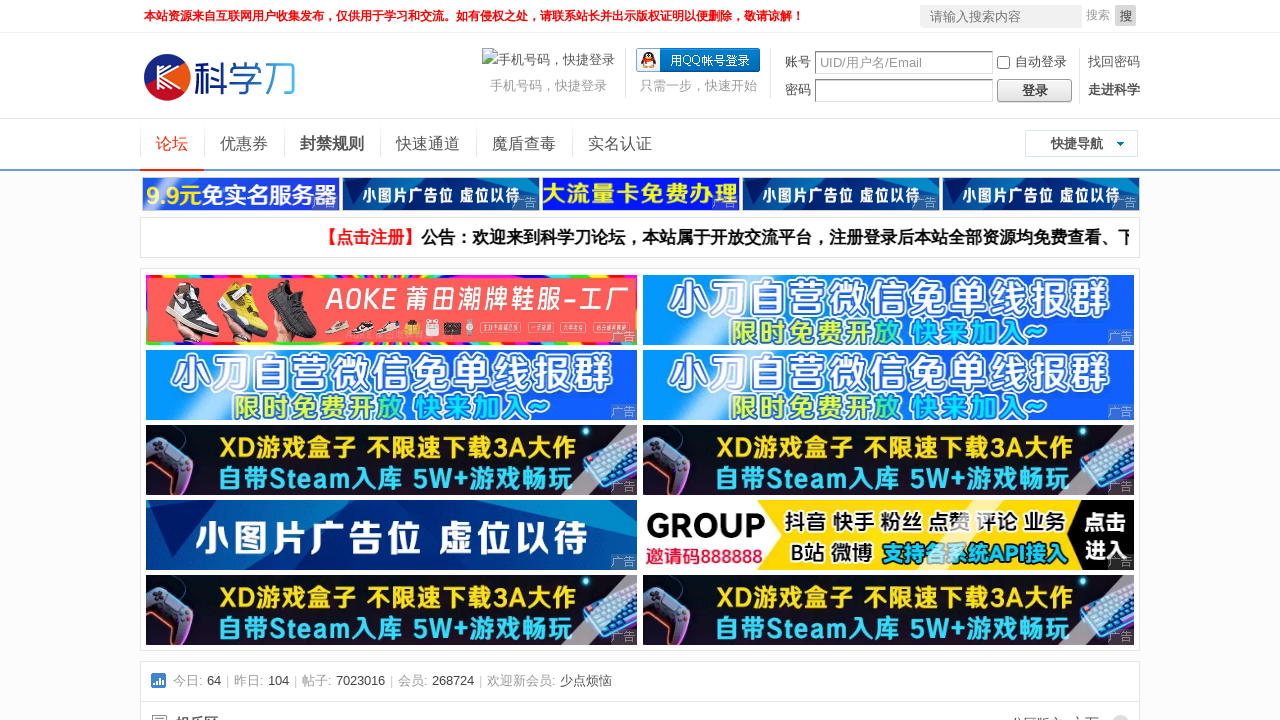

Created a new page in the same context
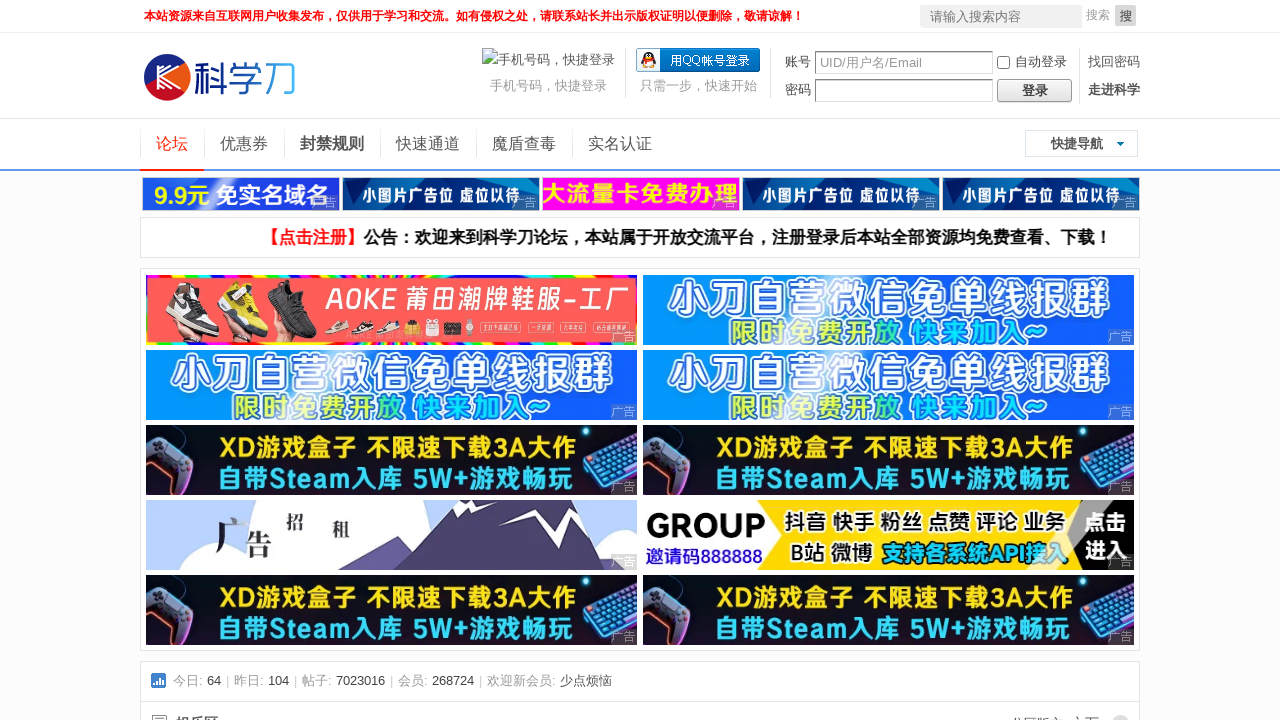

Cleared all cookies from the context
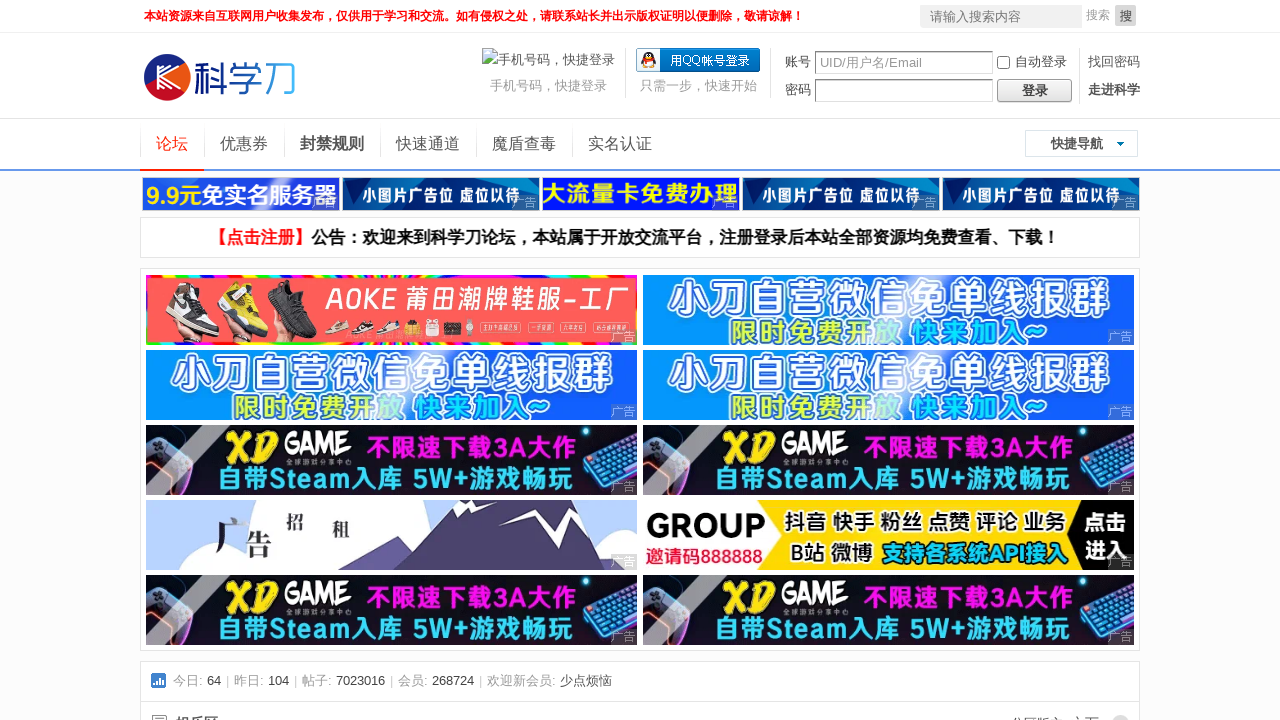

Re-applied saved cookie to context
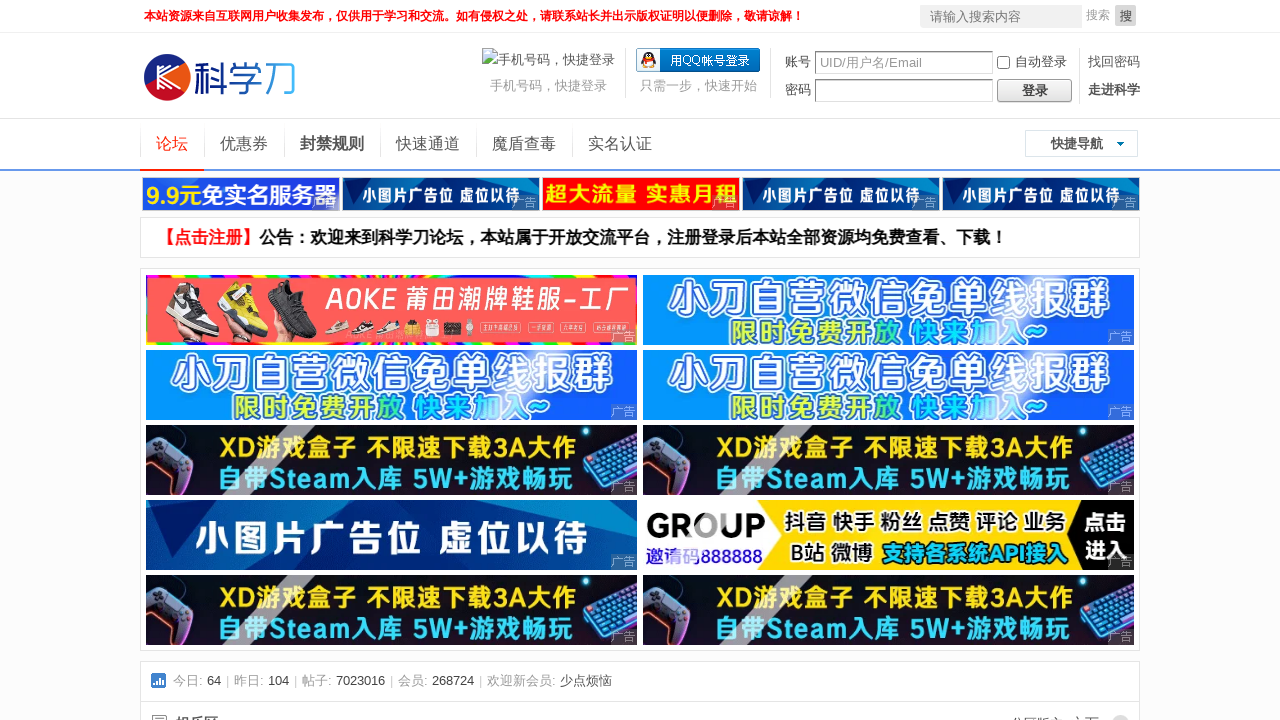

Re-applied saved cookie to context
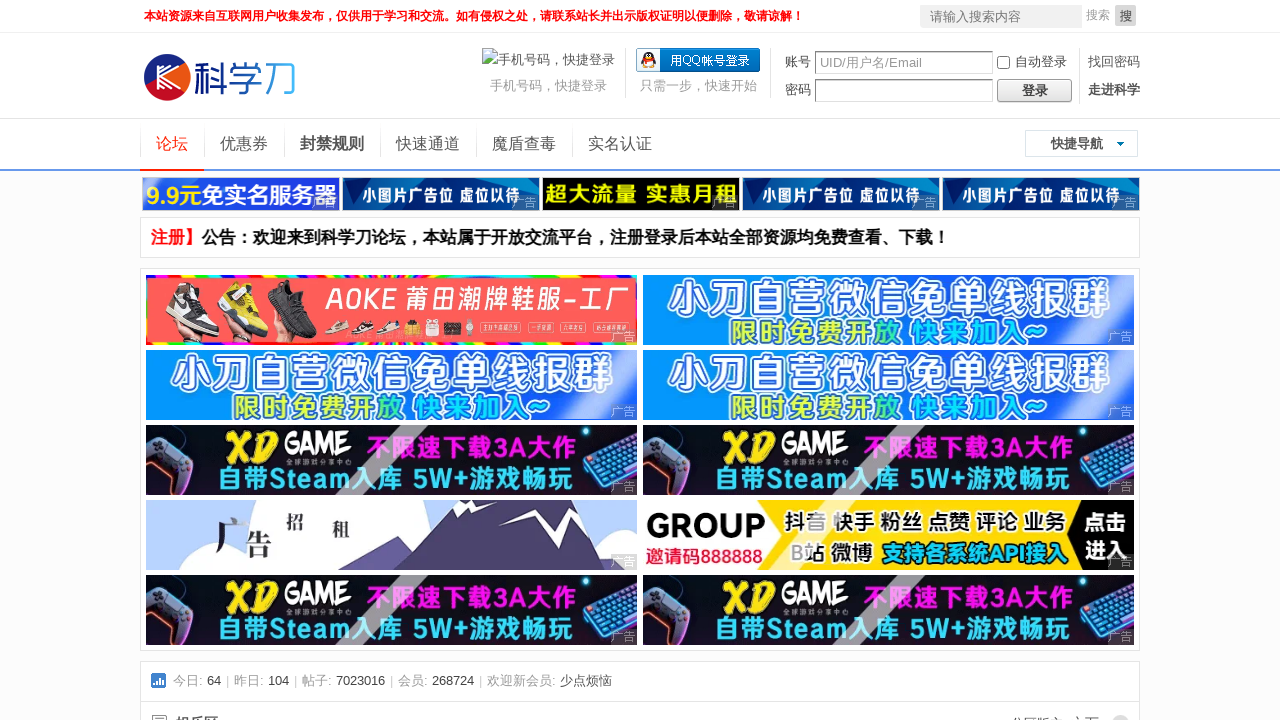

Re-applied saved cookie to context
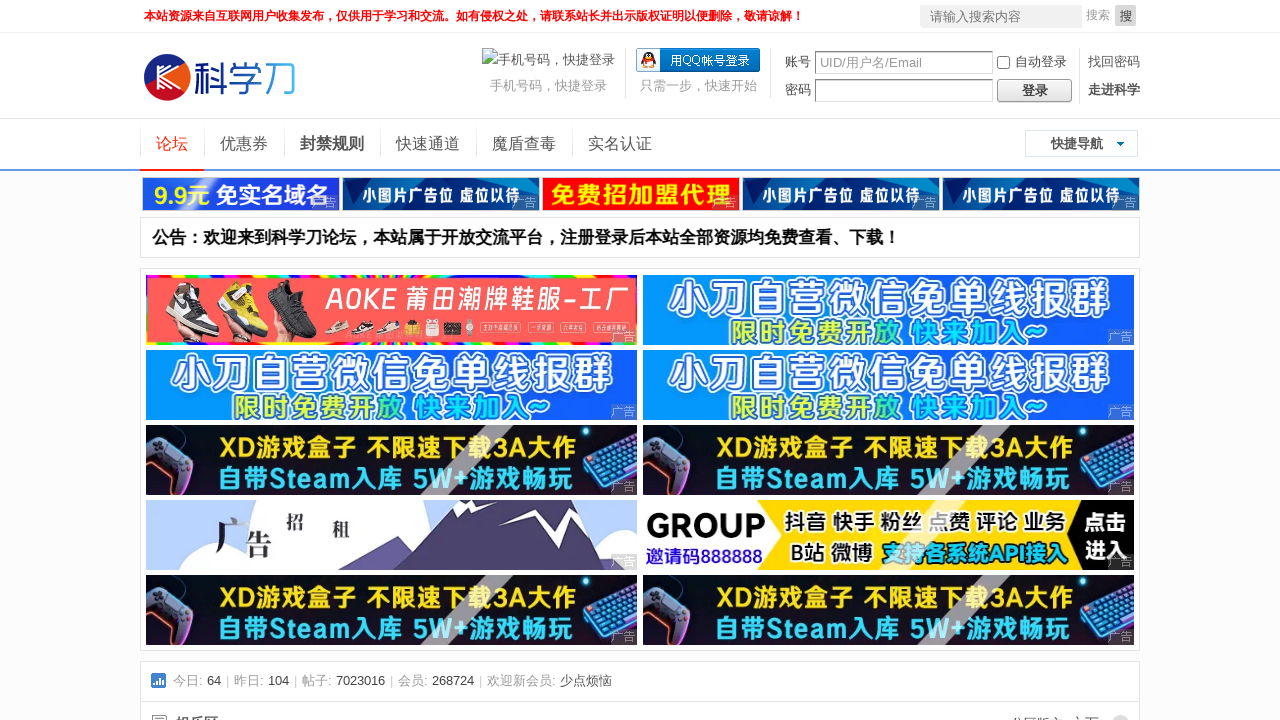

Re-applied saved cookie to context
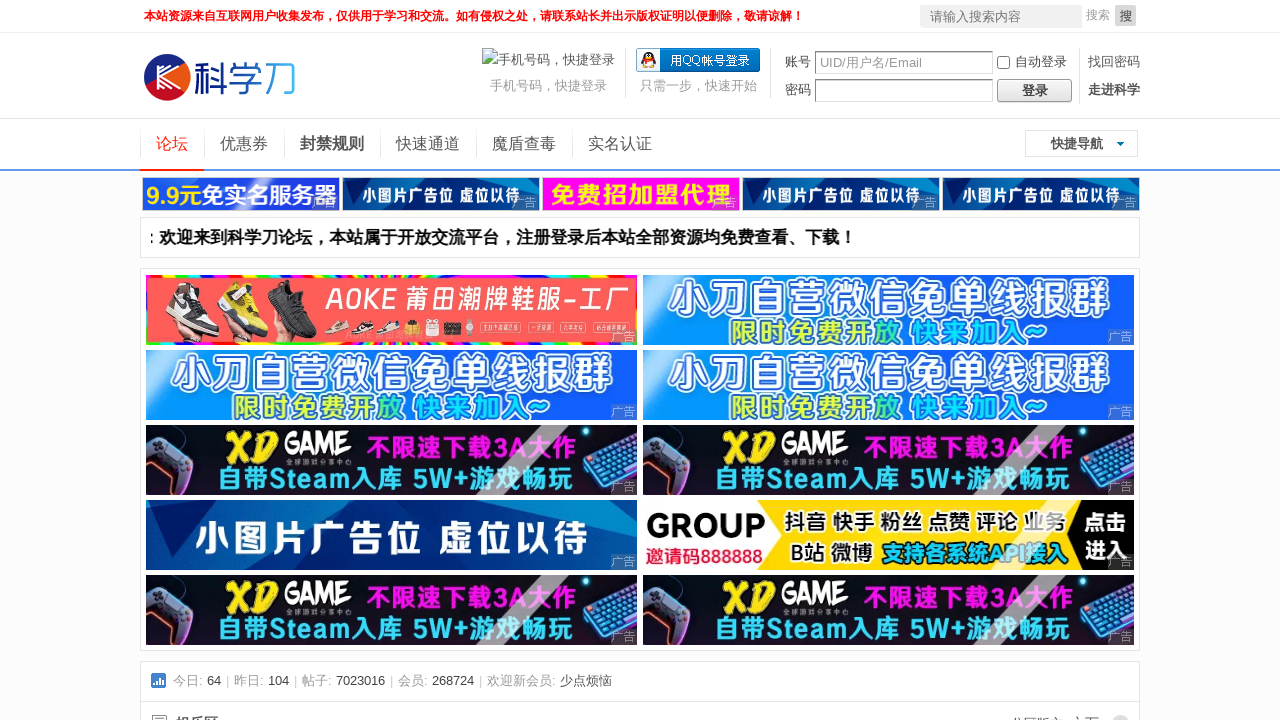

Re-applied saved cookie to context
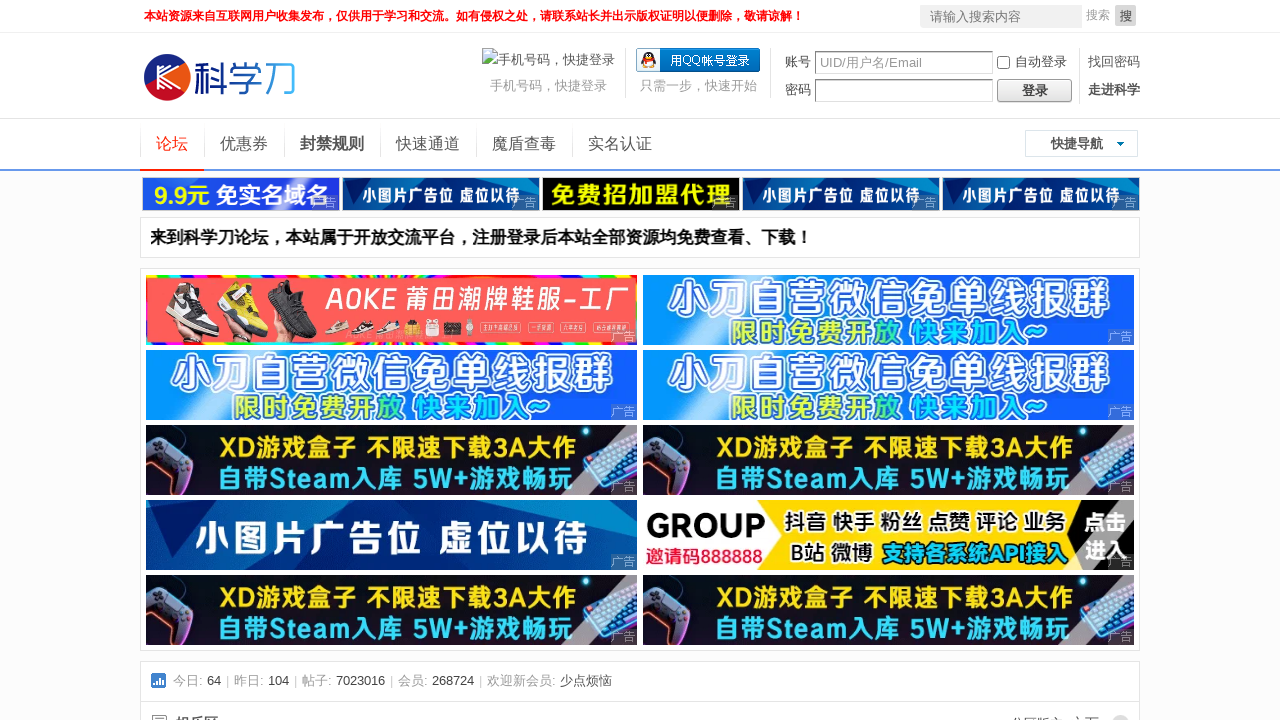

Re-applied saved cookie to context
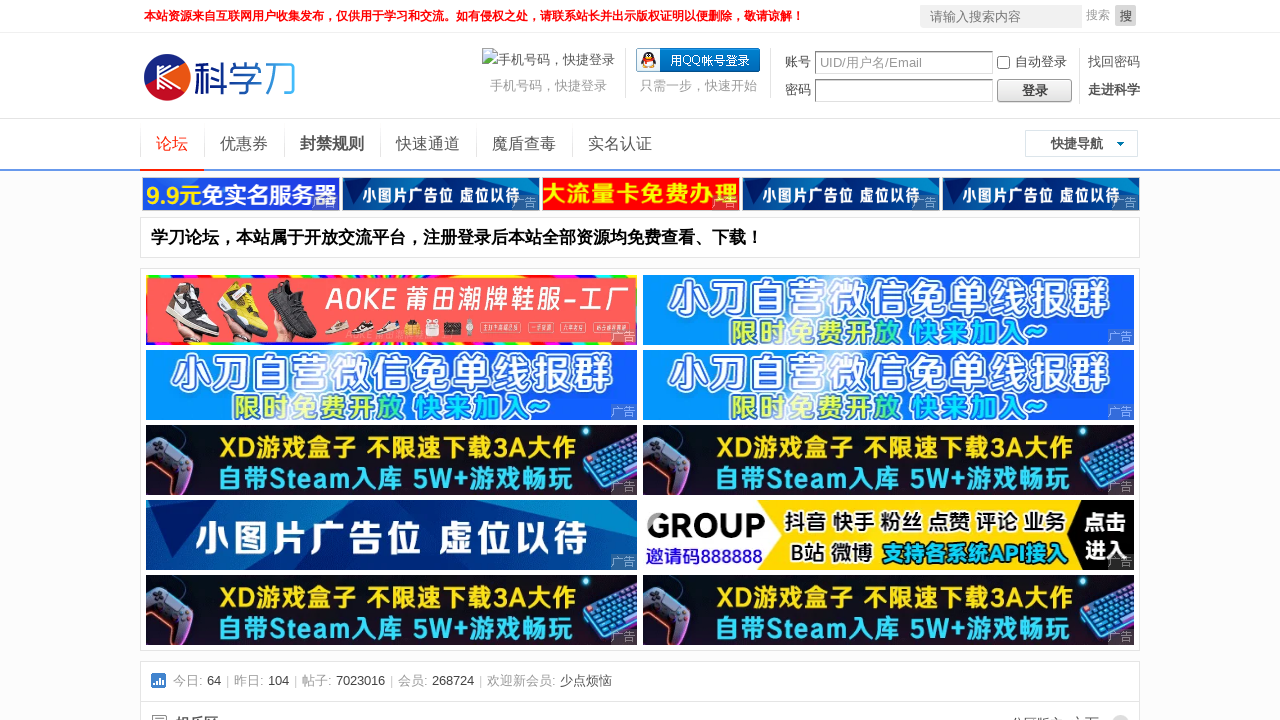

Re-applied saved cookie to context
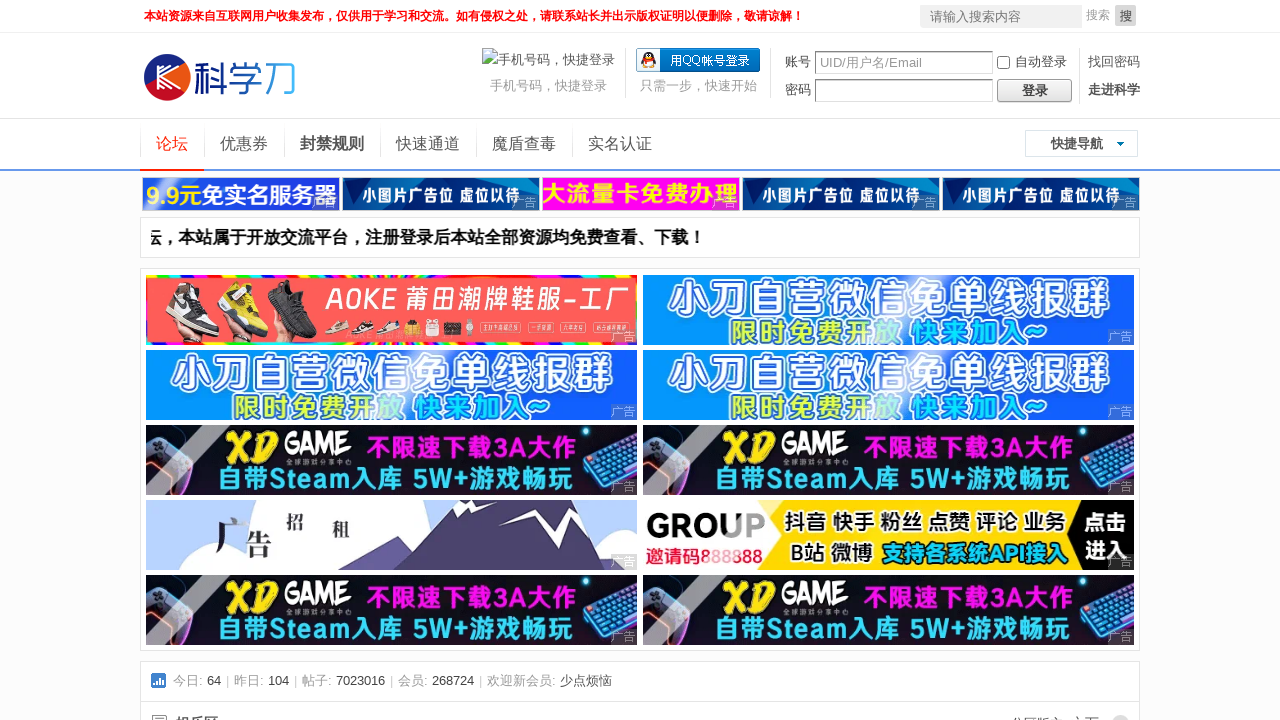

Navigated to https://www.kxdao.net with restored cookies
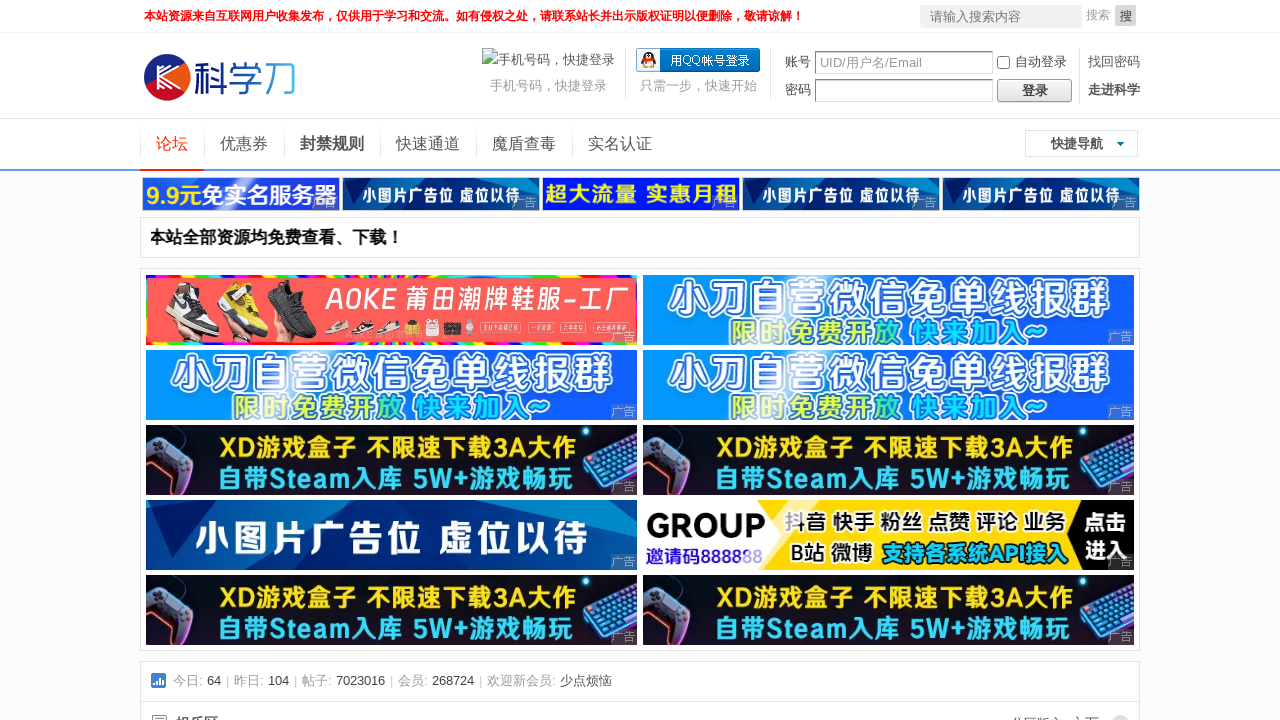

Waited for page to reach network idle state
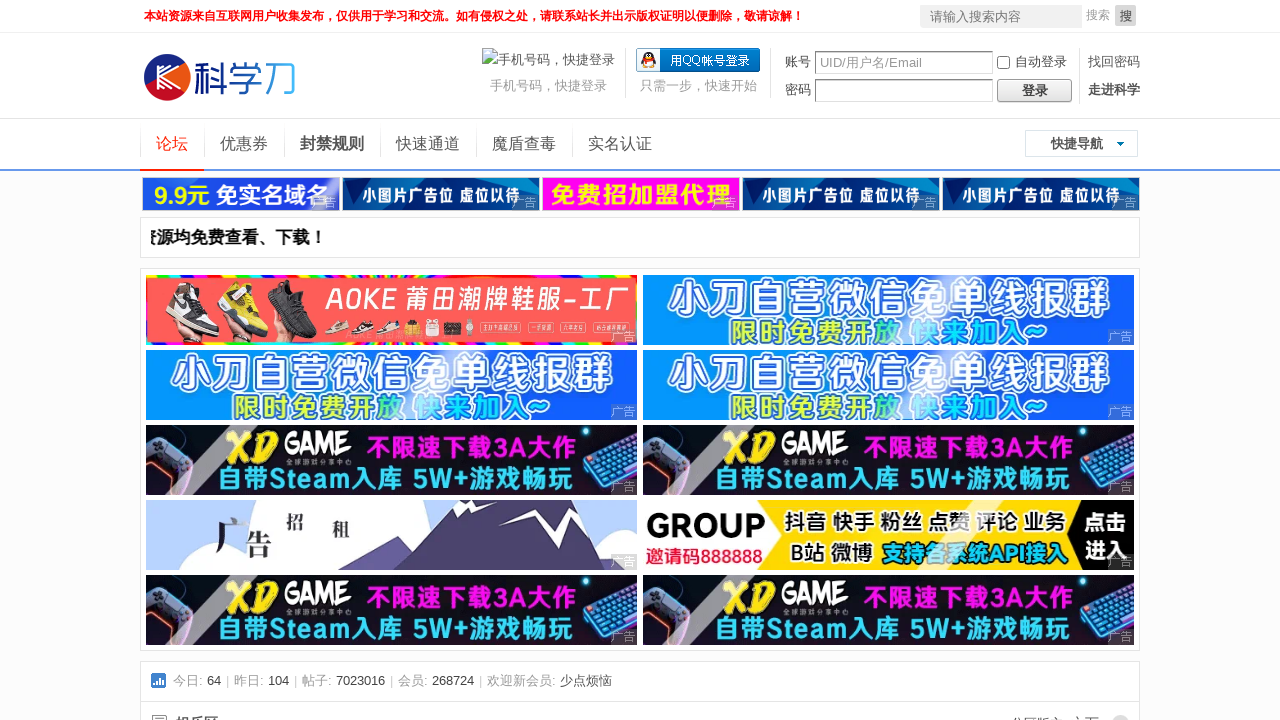

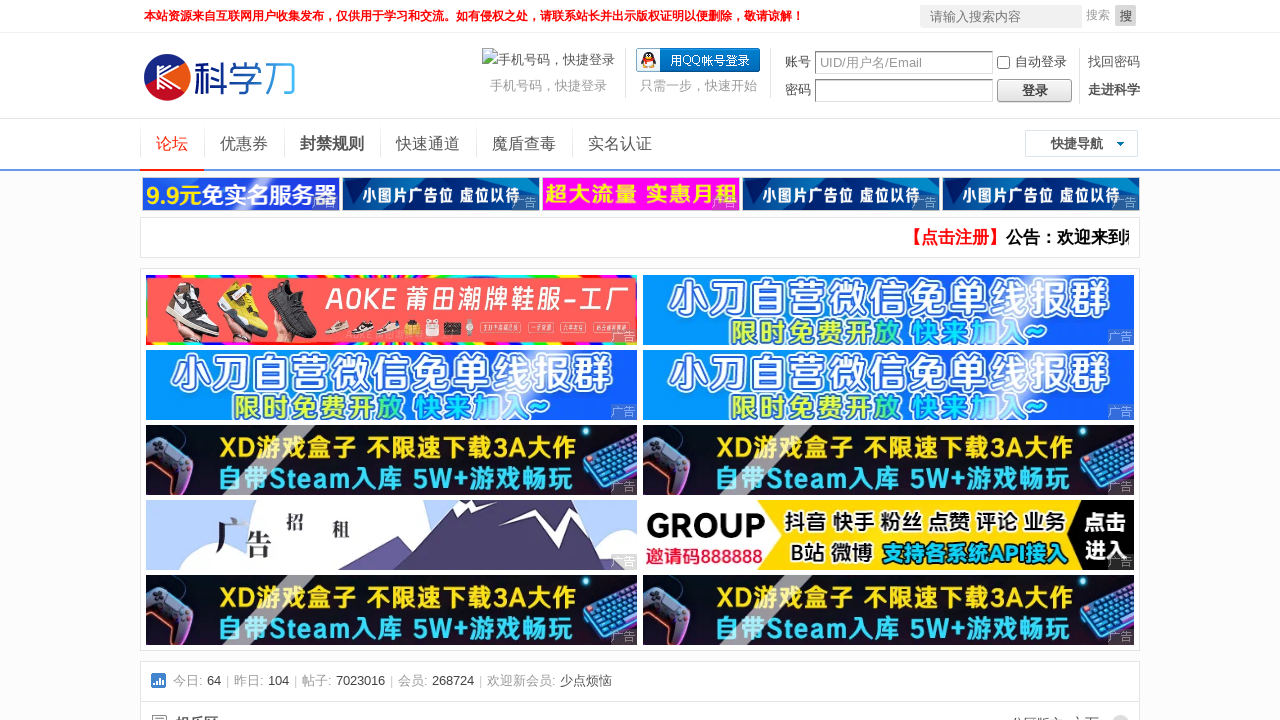